Clicks the Find Excursions button to load the search results page

Starting URL: https://www.ncl.com/shore-excursions

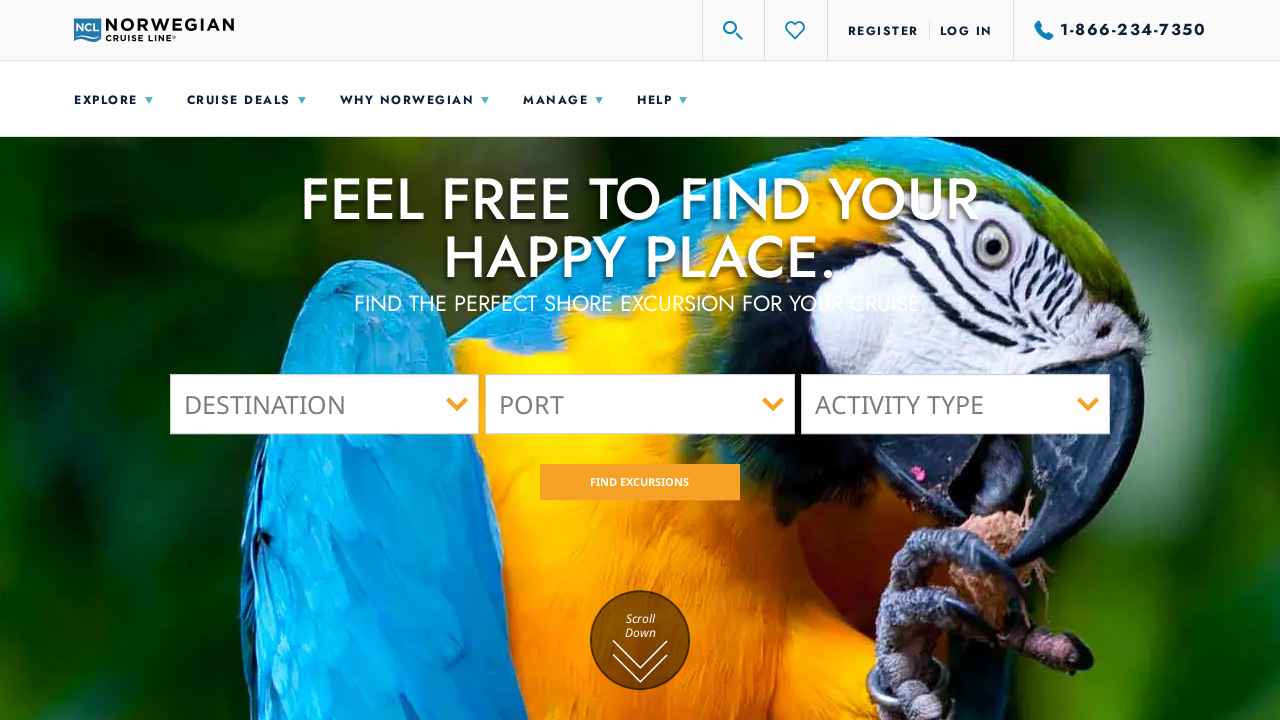

Clicked the Find Excursions button at (640, 482) on xpath=//*[@id="page-shore-excursions"]/div/div[1]/div[2]/div/div/div[2]/div[2]/d
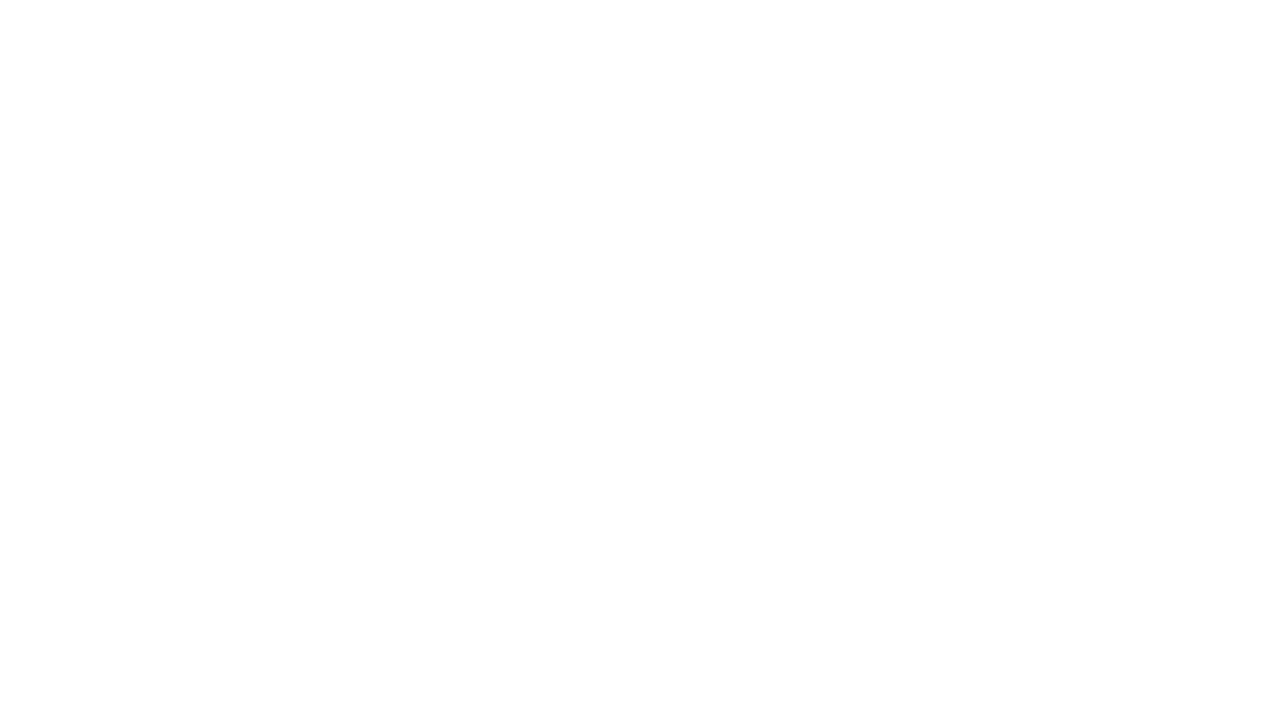

Shore excursions search results page loaded
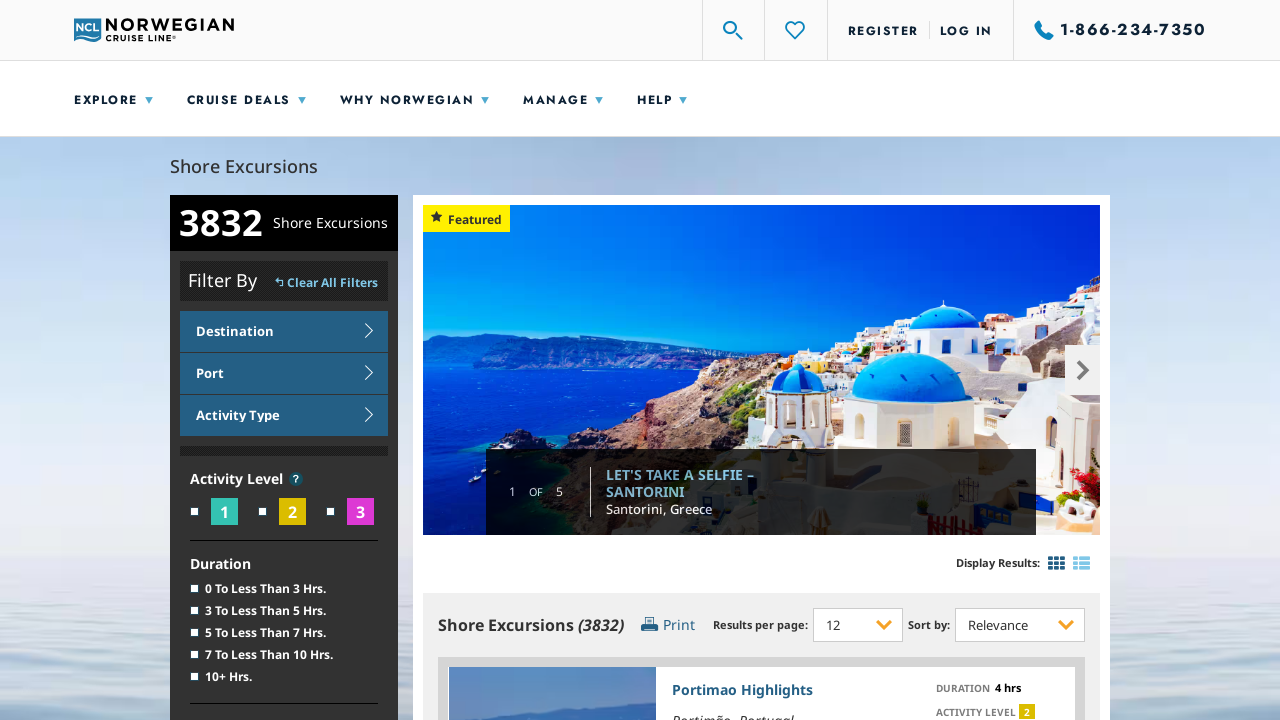

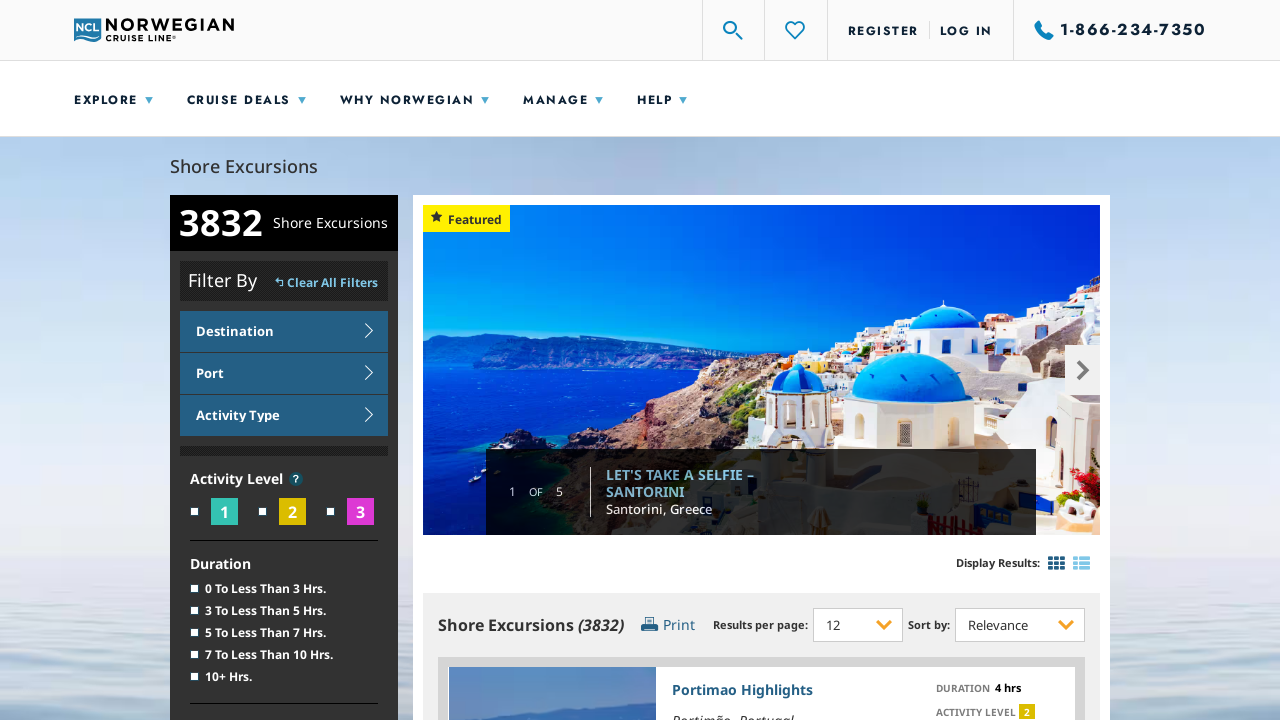